Tests dropdown selection functionality by selecting different color options using various selection methods (index, value, visible text)

Starting URL: https://demoqa.com/select-menu

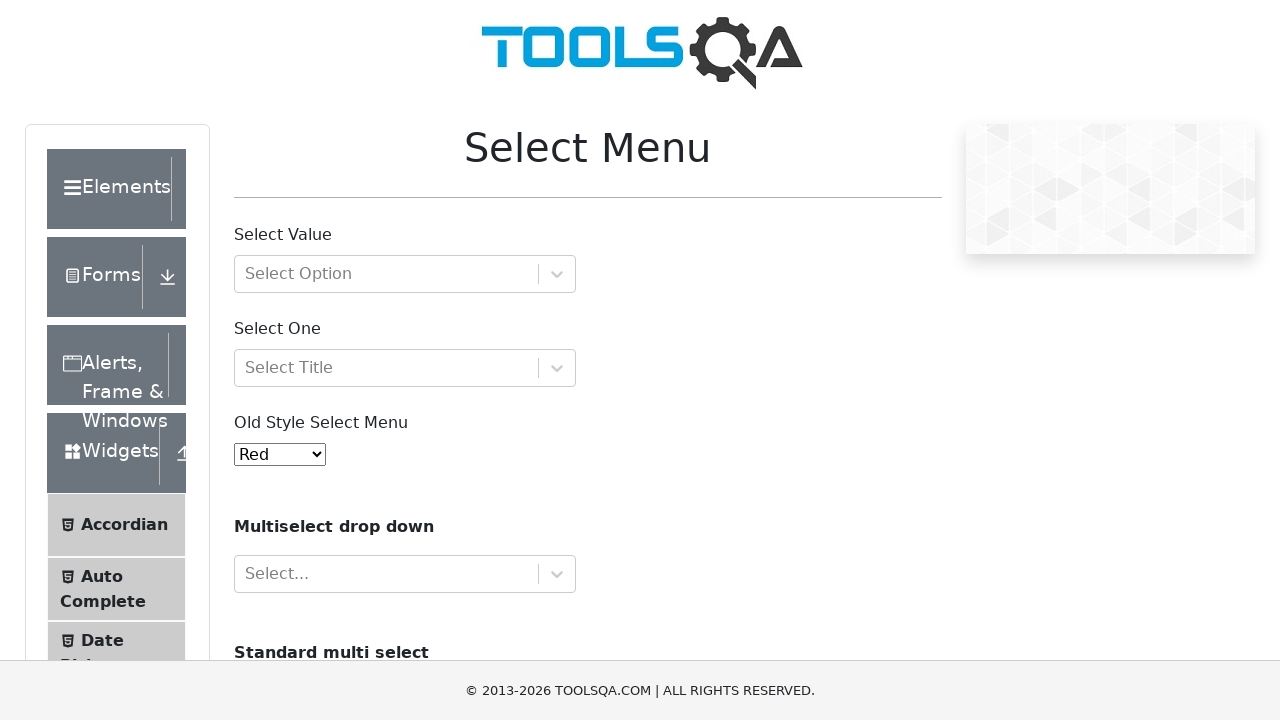

Located the old style select menu dropdown
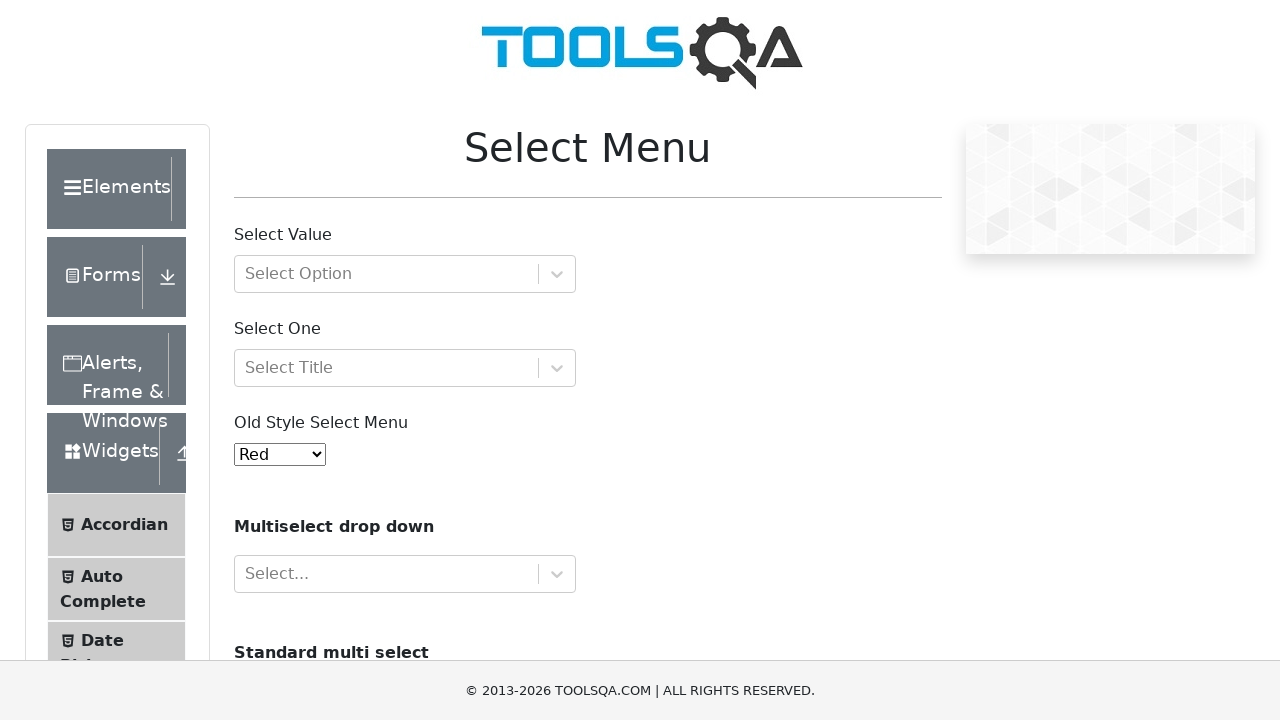

Selected Yellow color by index 3 on select#oldSelectMenu
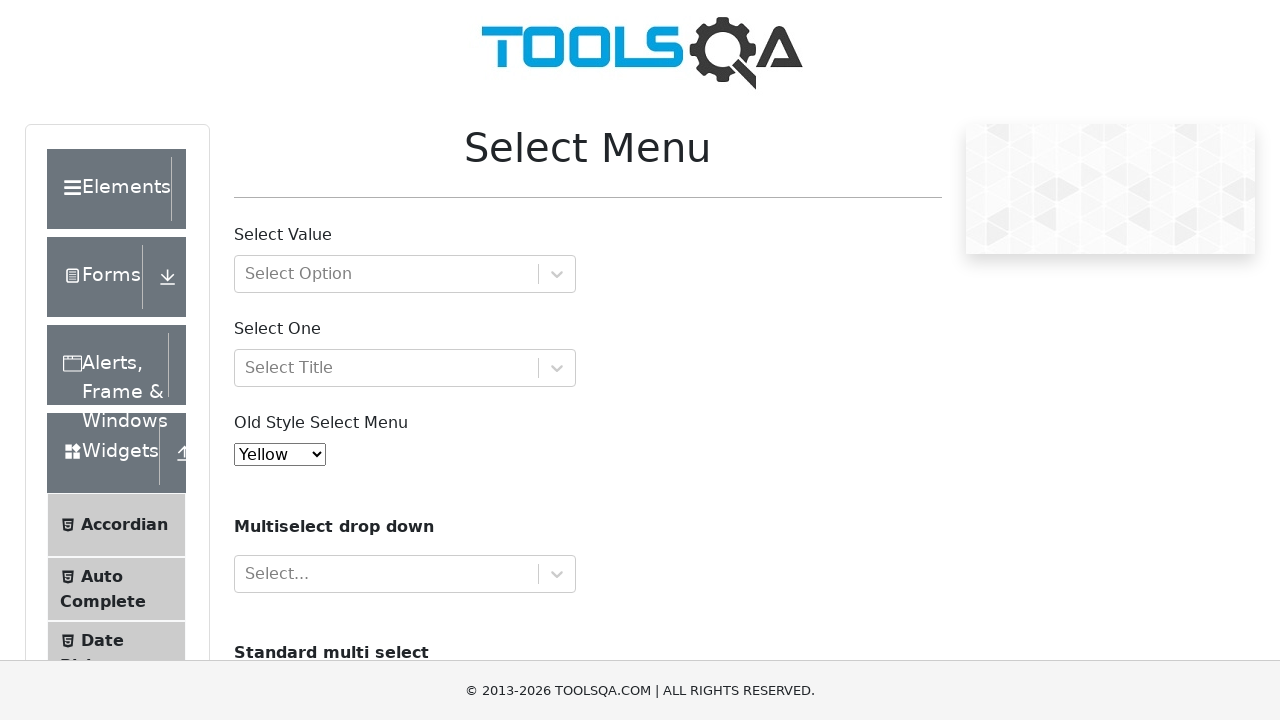

Verified Yellow option is selected (value: 3)
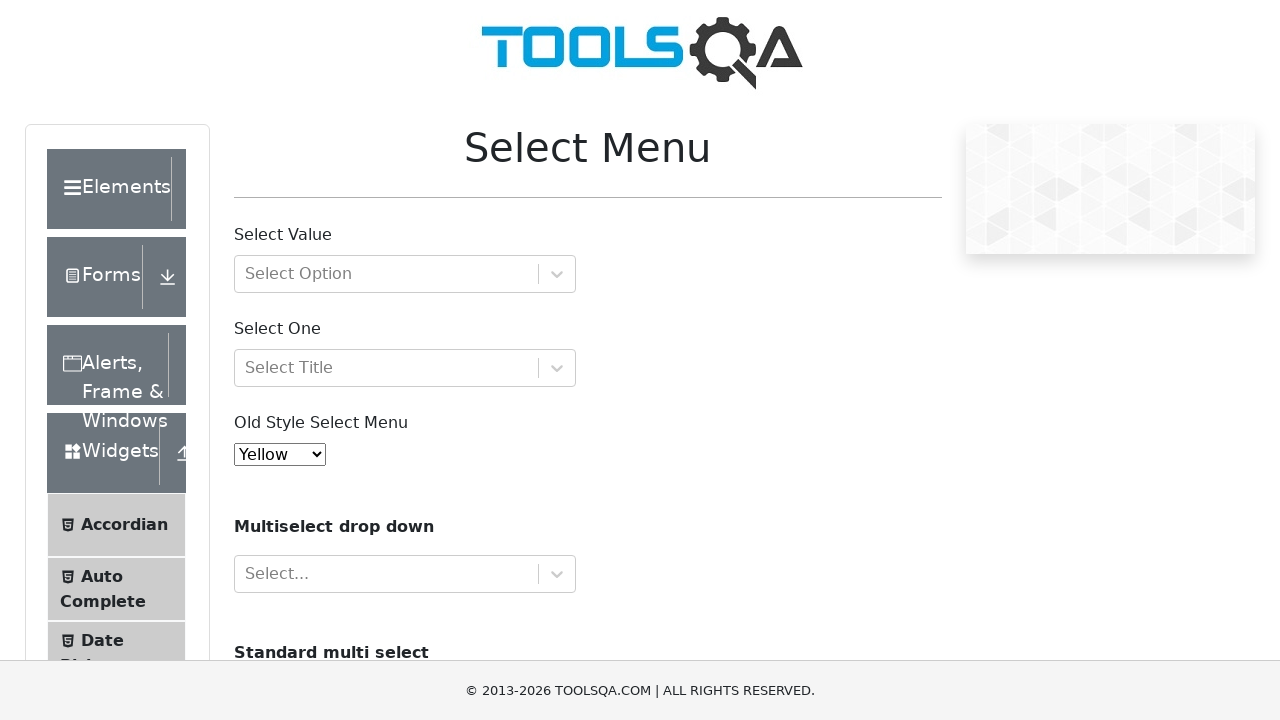

Selected Red color by value on select#oldSelectMenu
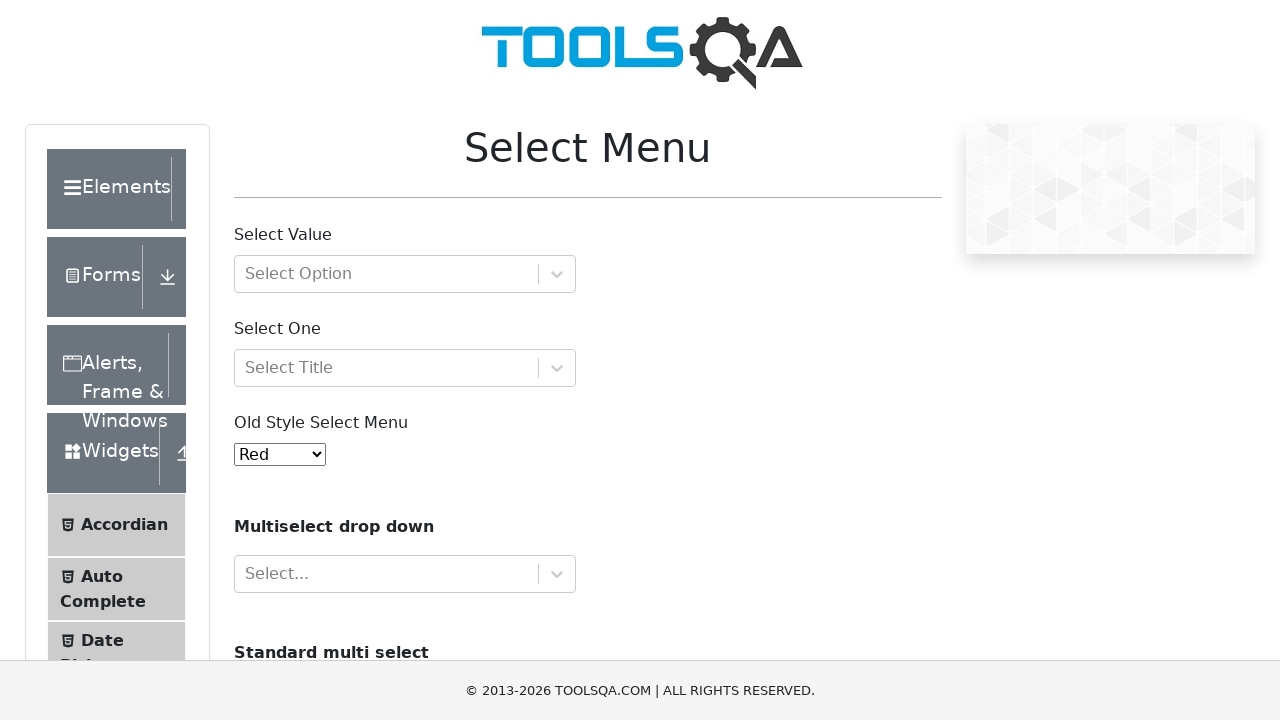

Verified Red option is selected (value: red)
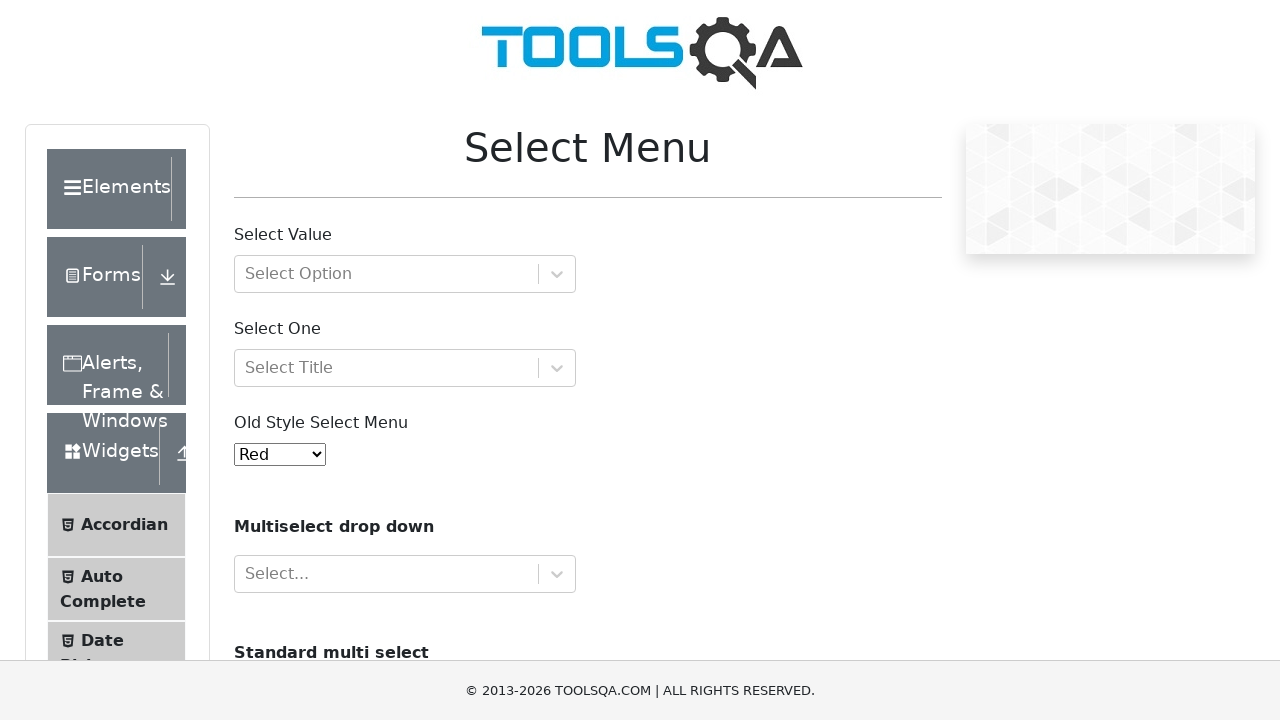

Selected White color by visible text on select#oldSelectMenu
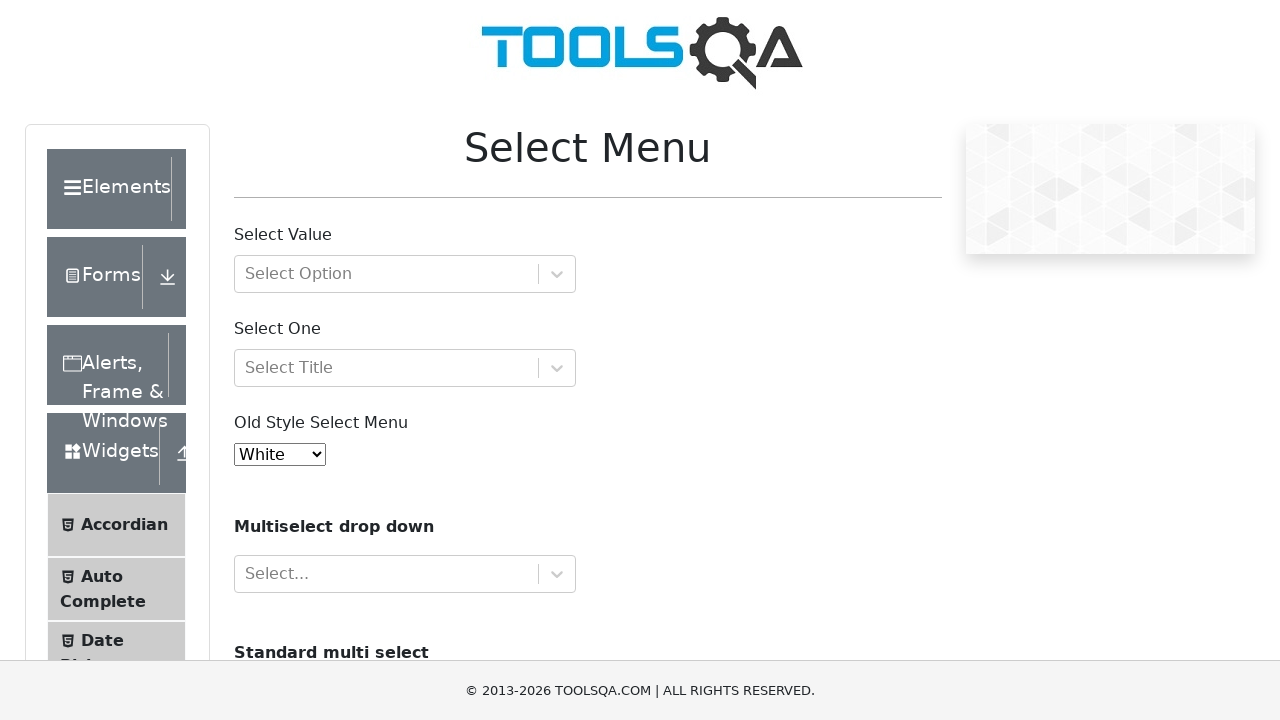

Verified White option is selected (value: 6)
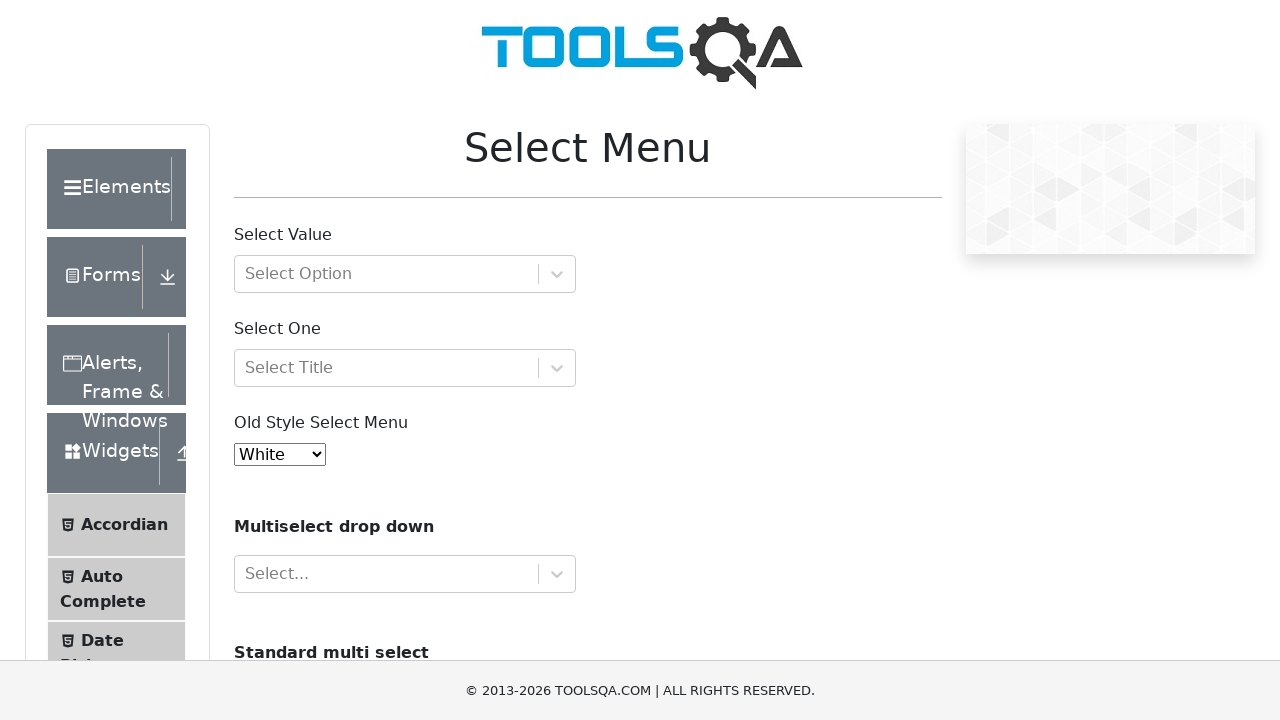

Selected Purple color by visible text on select#oldSelectMenu
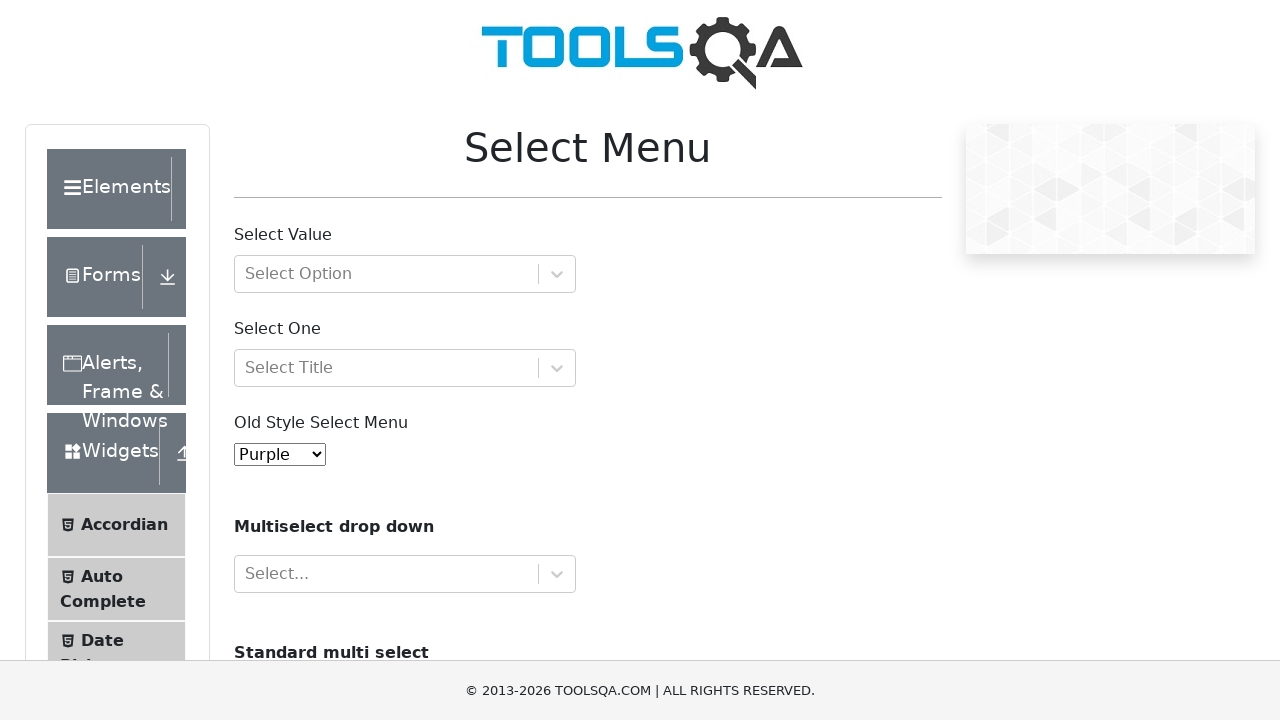

Verified Purple option is selected (value: 4)
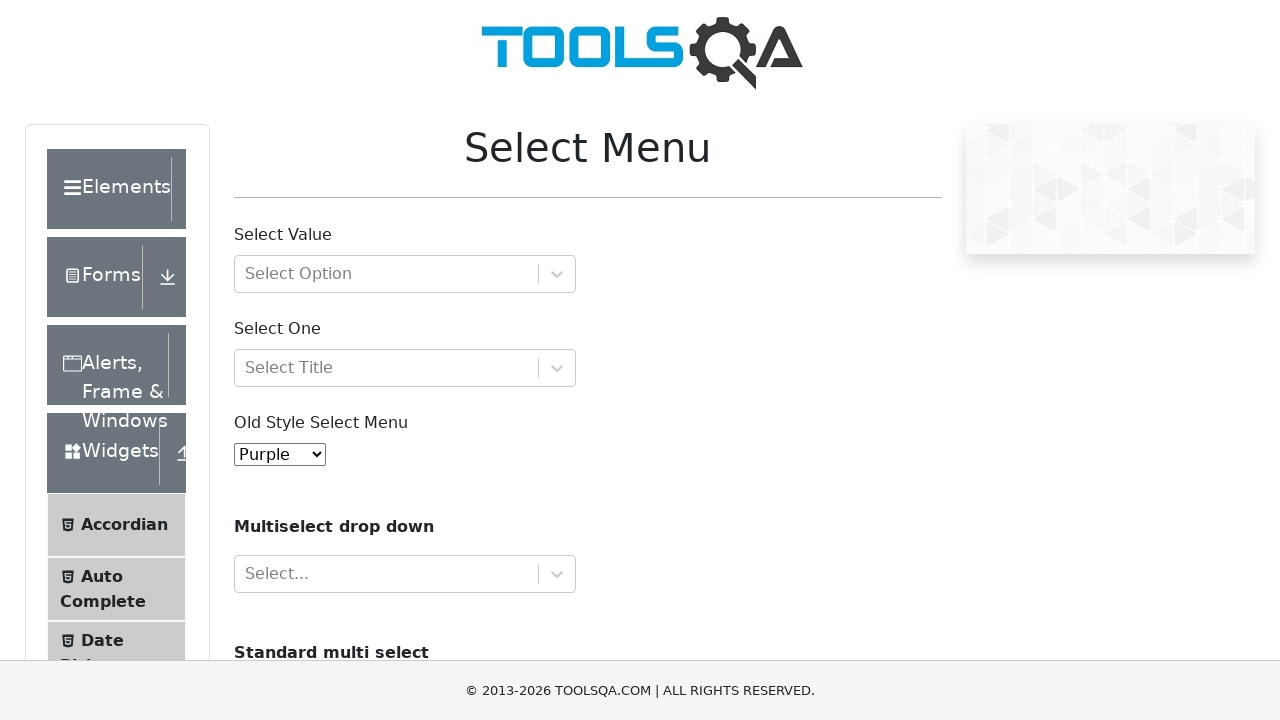

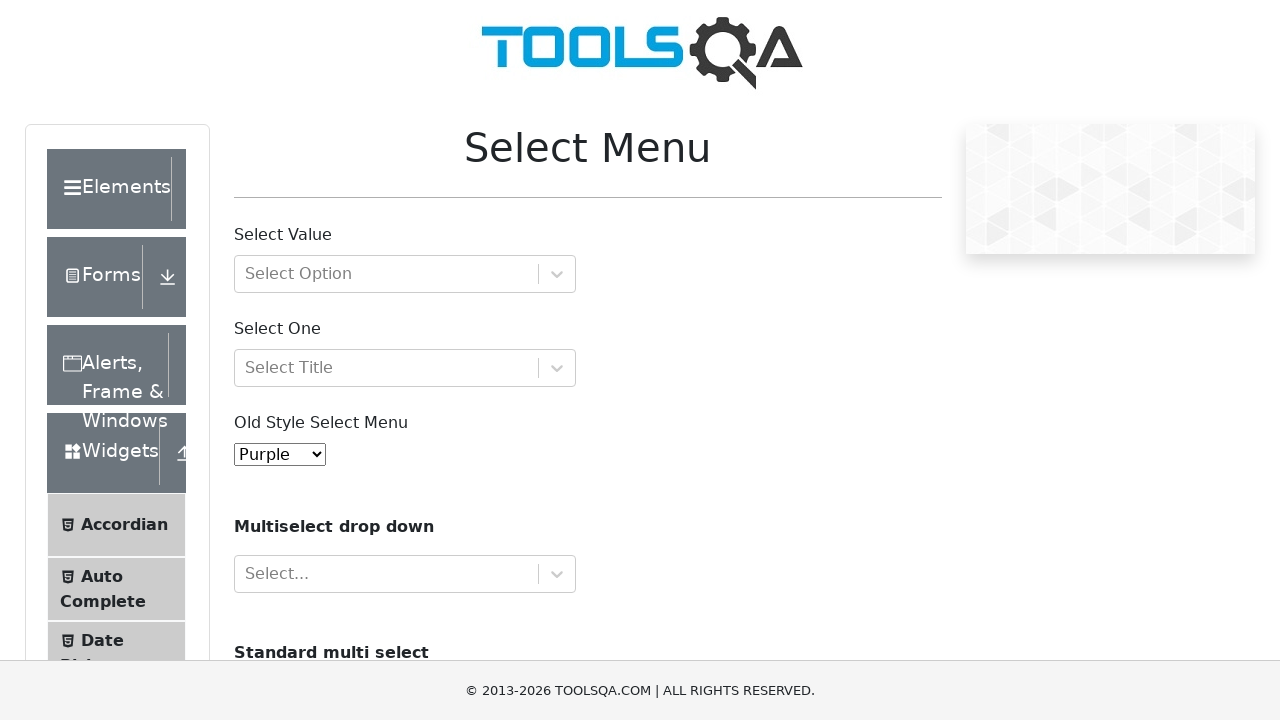